Navigates to NOAA Space Weather Prediction Center and verifies the scales and summary blocks are present

Starting URL: https://www.swpc.noaa.gov/

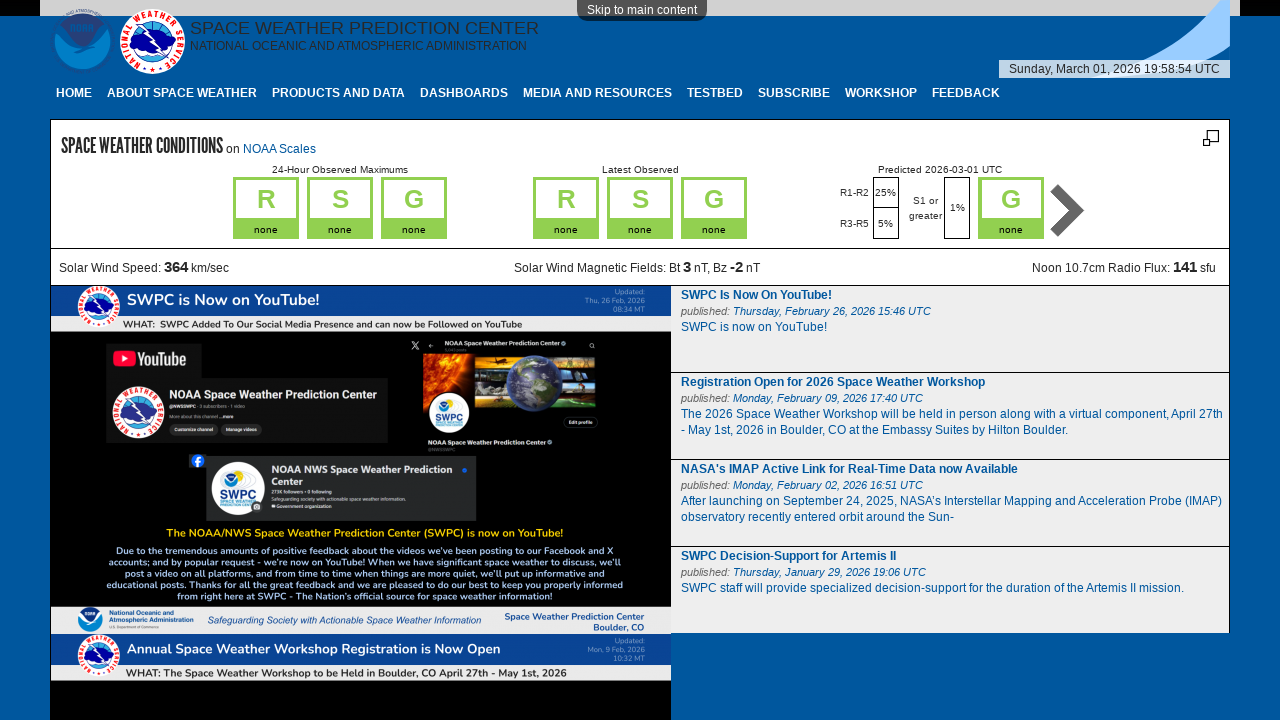

NOAA scales block loaded
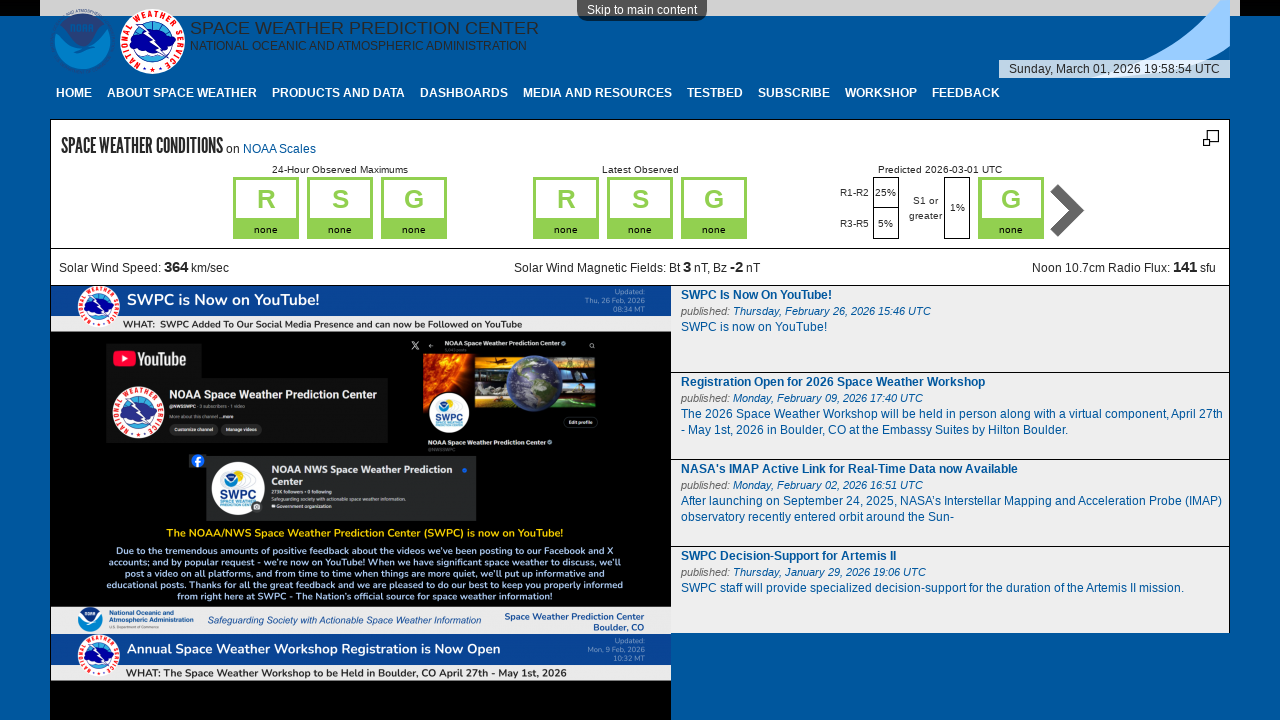

Space weather summary block loaded
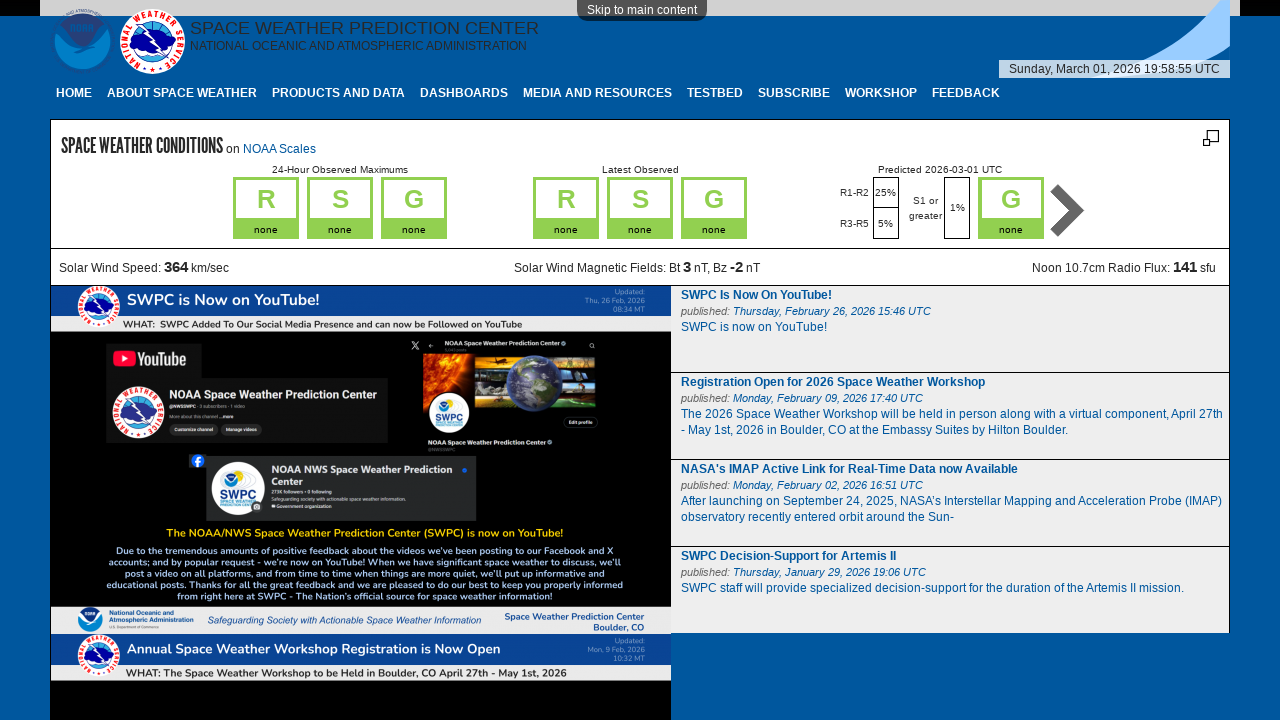

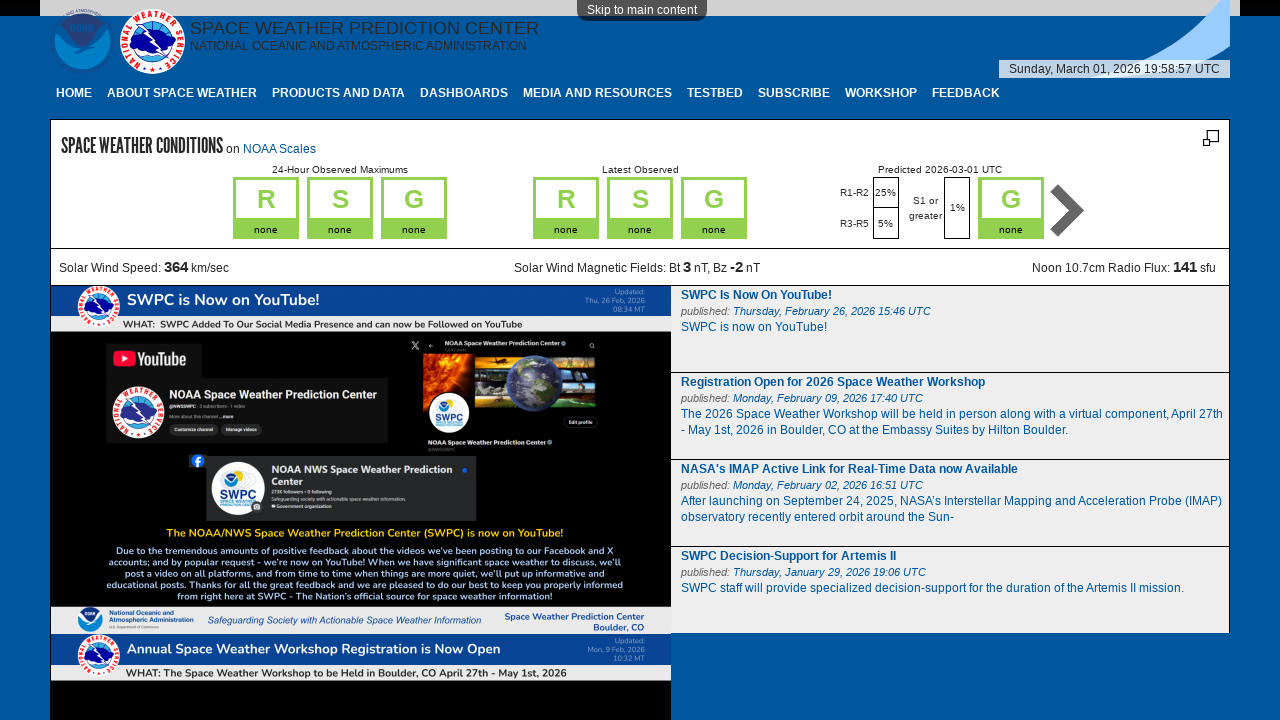